Clicks the first checkbox and verifies it becomes checked

Starting URL: https://the-internet.herokuapp.com/checkboxes

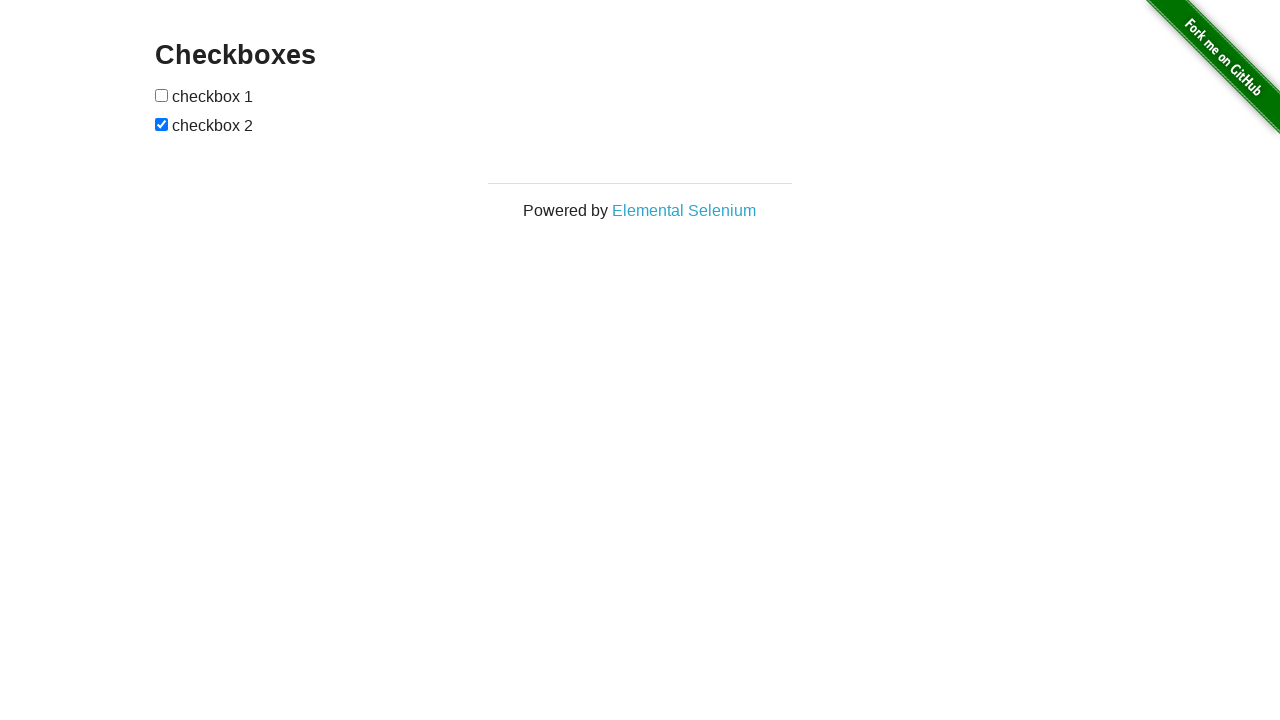

Clicked the first checkbox in the checkboxes form at (162, 95) on xpath=//form[@id='checkboxes']//input[1]
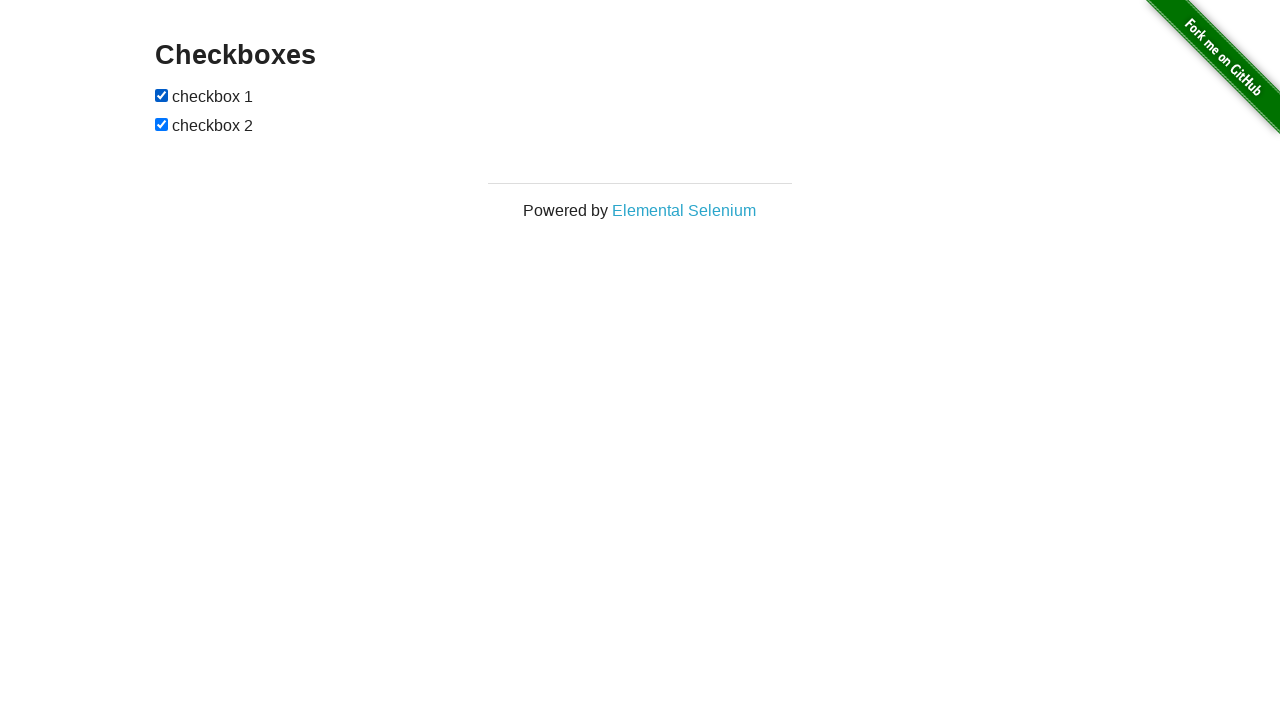

Verified that the first checkbox is now checked
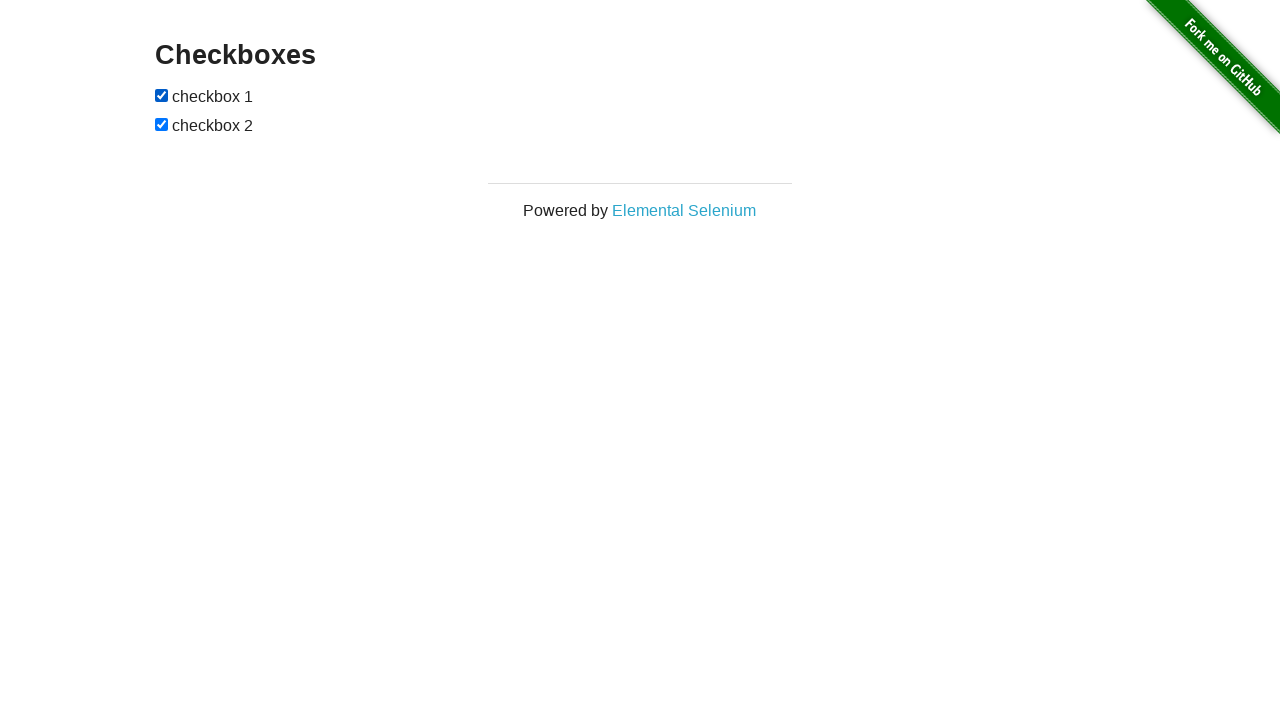

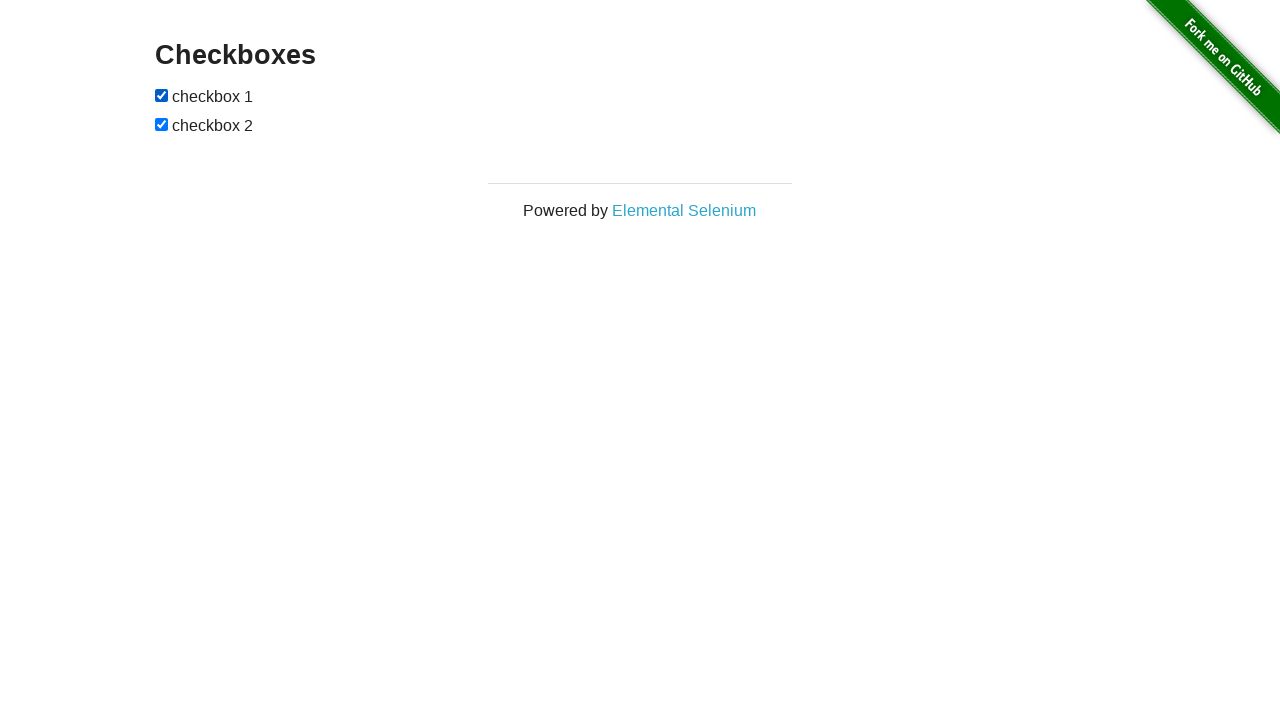